Tests form submission on Ultimate QA by filling in the first contact form with random name and message data, submitting it, and verifying the success message is displayed.

Starting URL: https://ultimateqa.com/filling-out-forms/

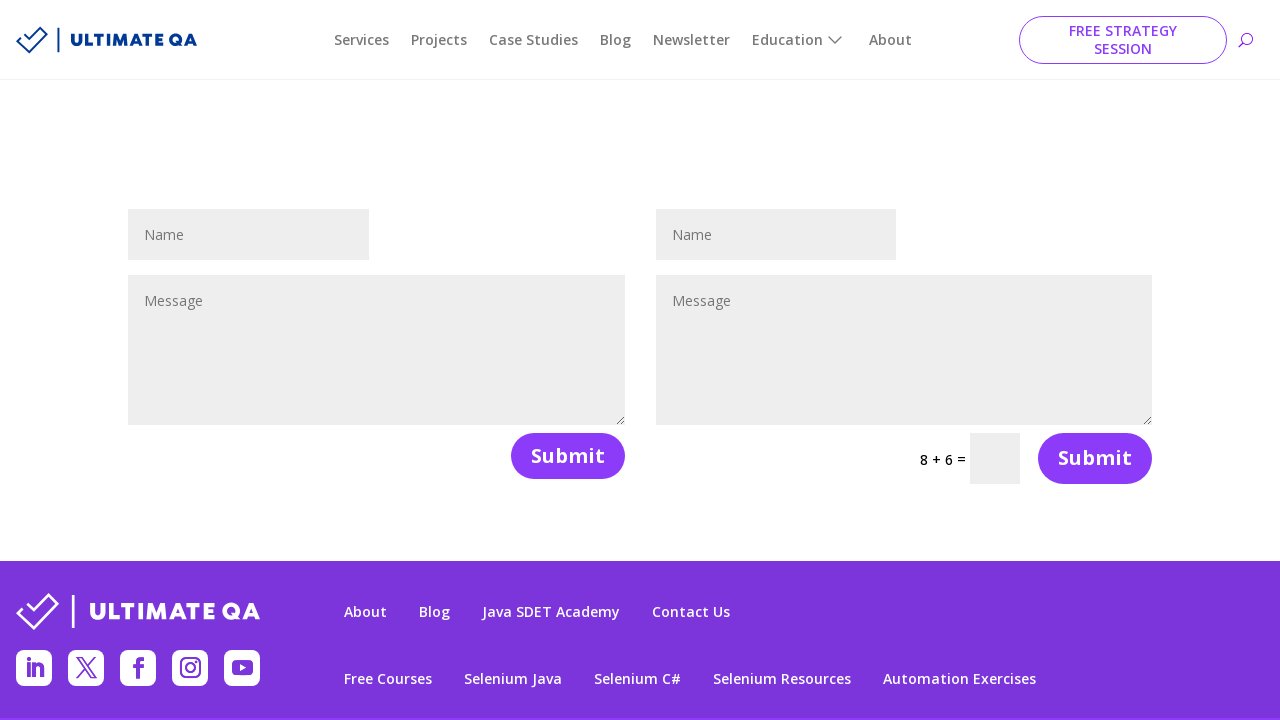

Generated random test data: name='JKXMWPQ', message='THISISATESTMESSAGEFORTHECONTACTFORMVERIFICATIONPURPOSESTOENSUREITWORKSPROPERLY'
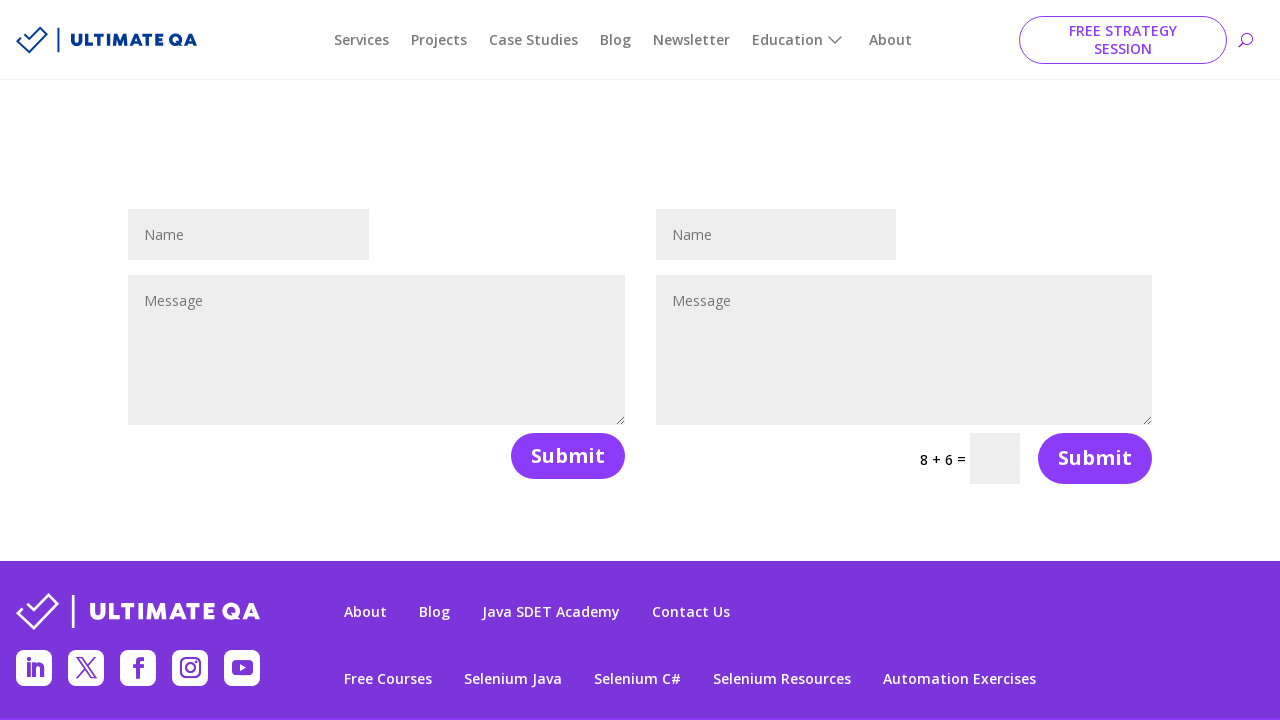

Located all name input fields and message textareas on the page
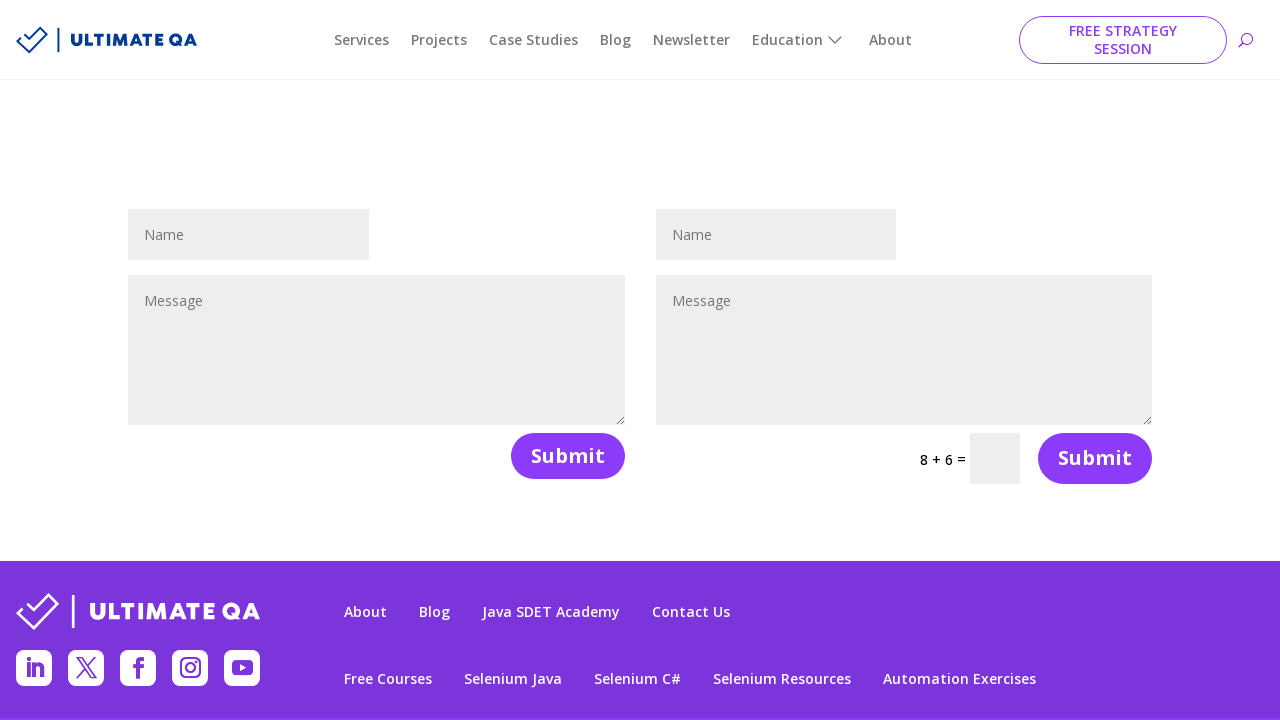

Filled name field 0 with 'JKXMWPQ' on xpath=//input[@placeholder='Name'] >> nth=0
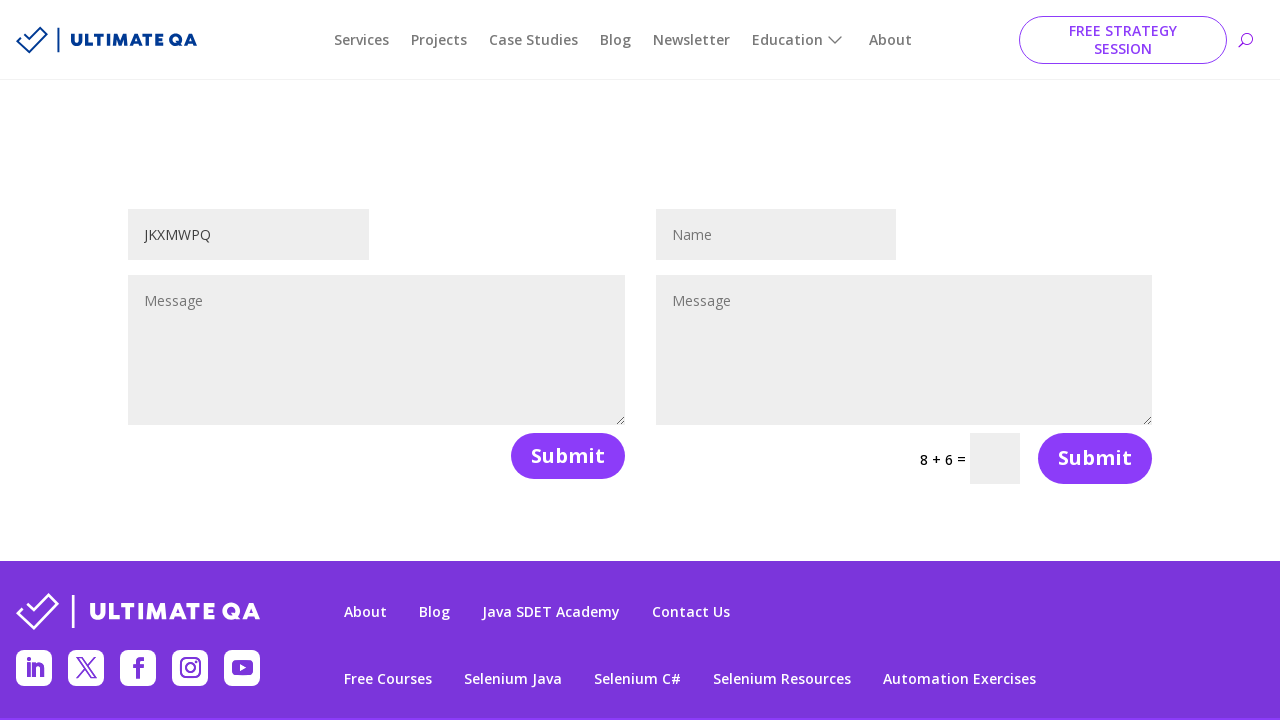

Filled message field 0 with test message on xpath=//textarea[@placeholder='Message'] >> nth=0
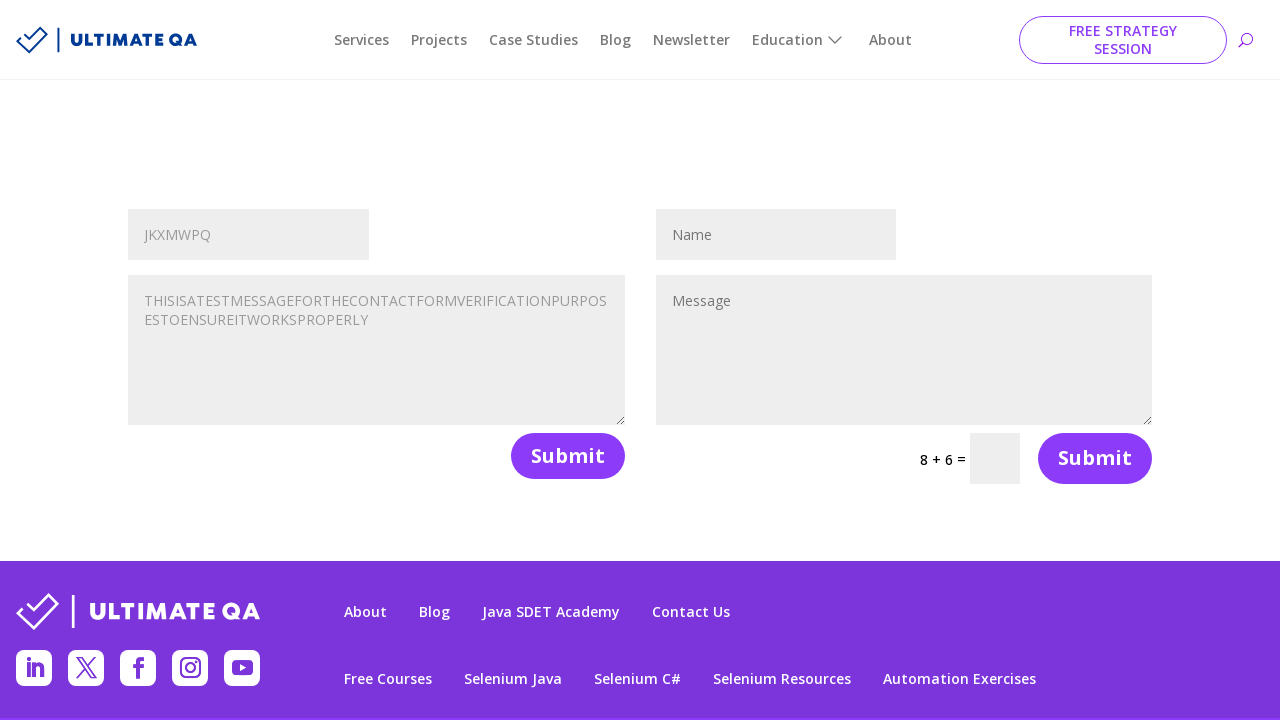

Filled name field 1 with 'JKXMWPQ' on xpath=//input[@placeholder='Name'] >> nth=1
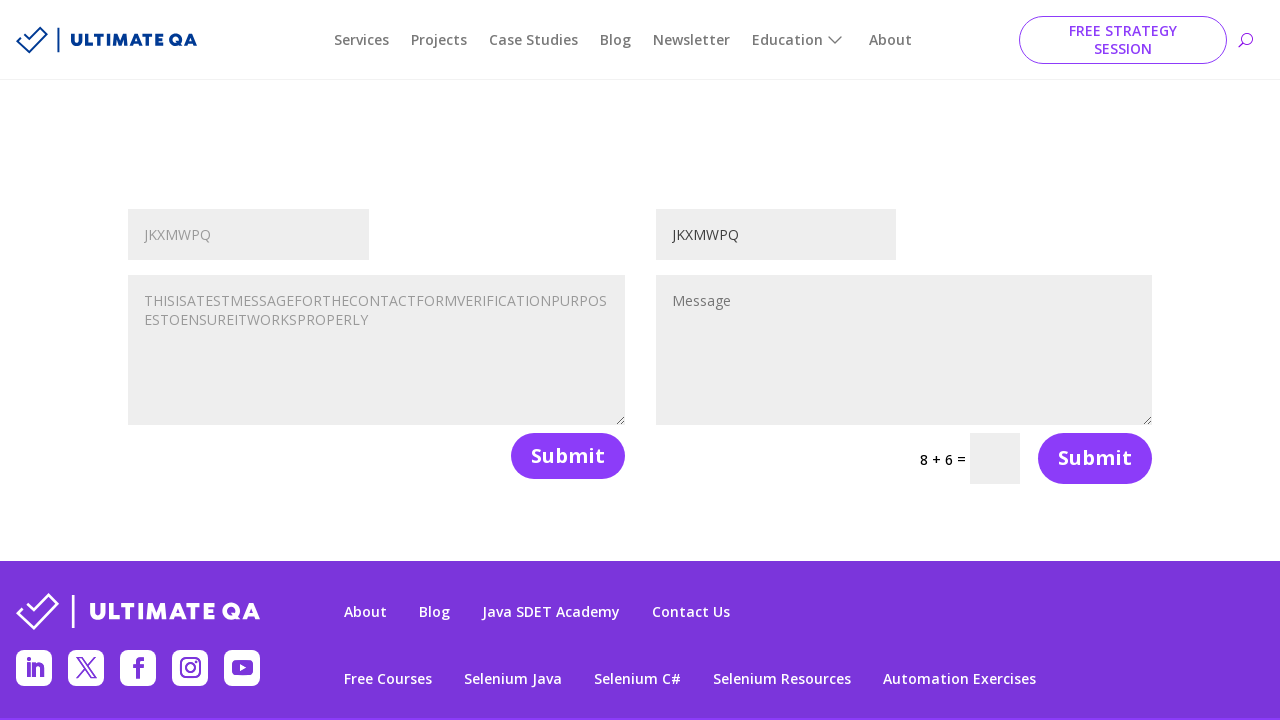

Filled message field 1 with test message on xpath=//textarea[@placeholder='Message'] >> nth=1
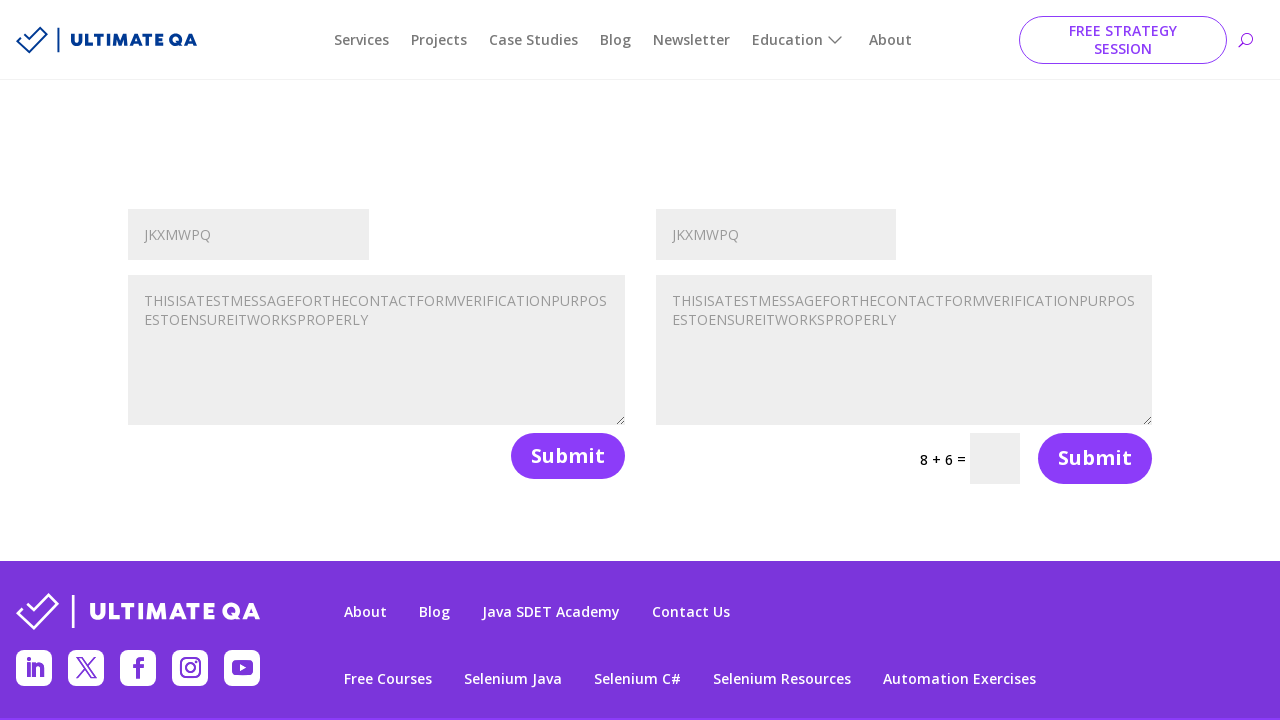

Clicked the first submit button to submit the contact form at (568, 456) on xpath=//button[@type='submit'] >> nth=0
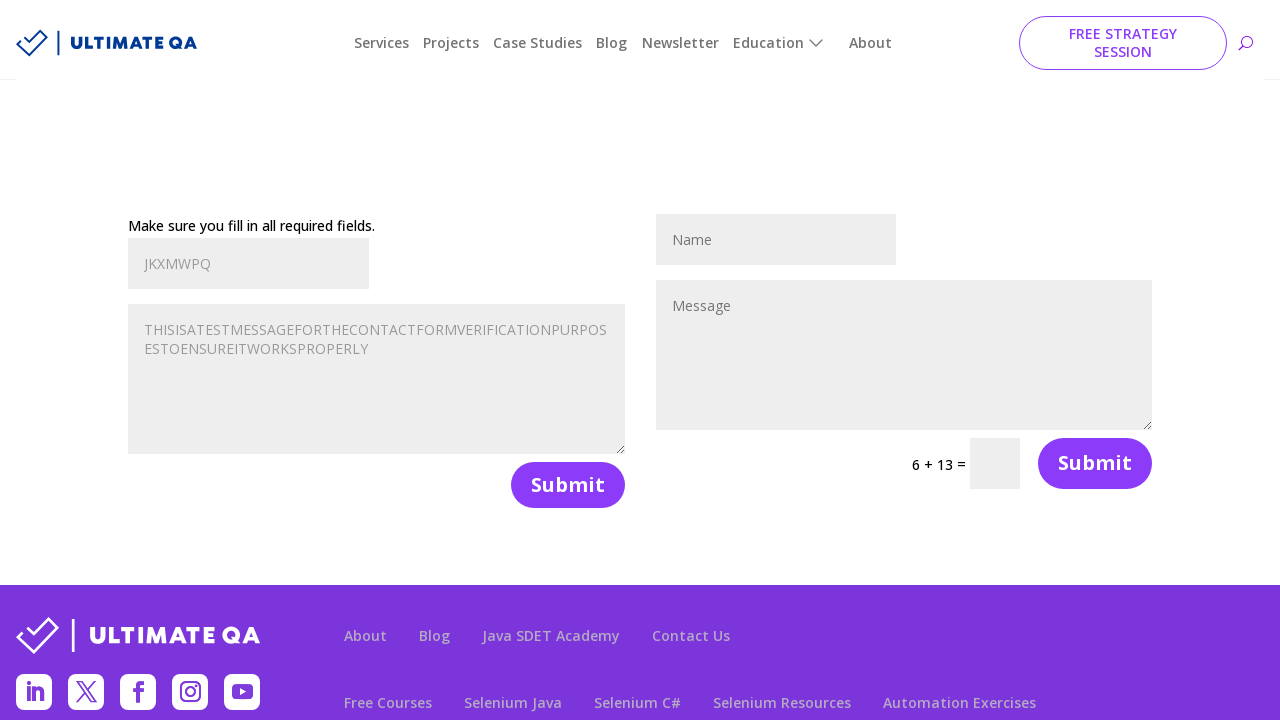

Success message appeared and is now visible
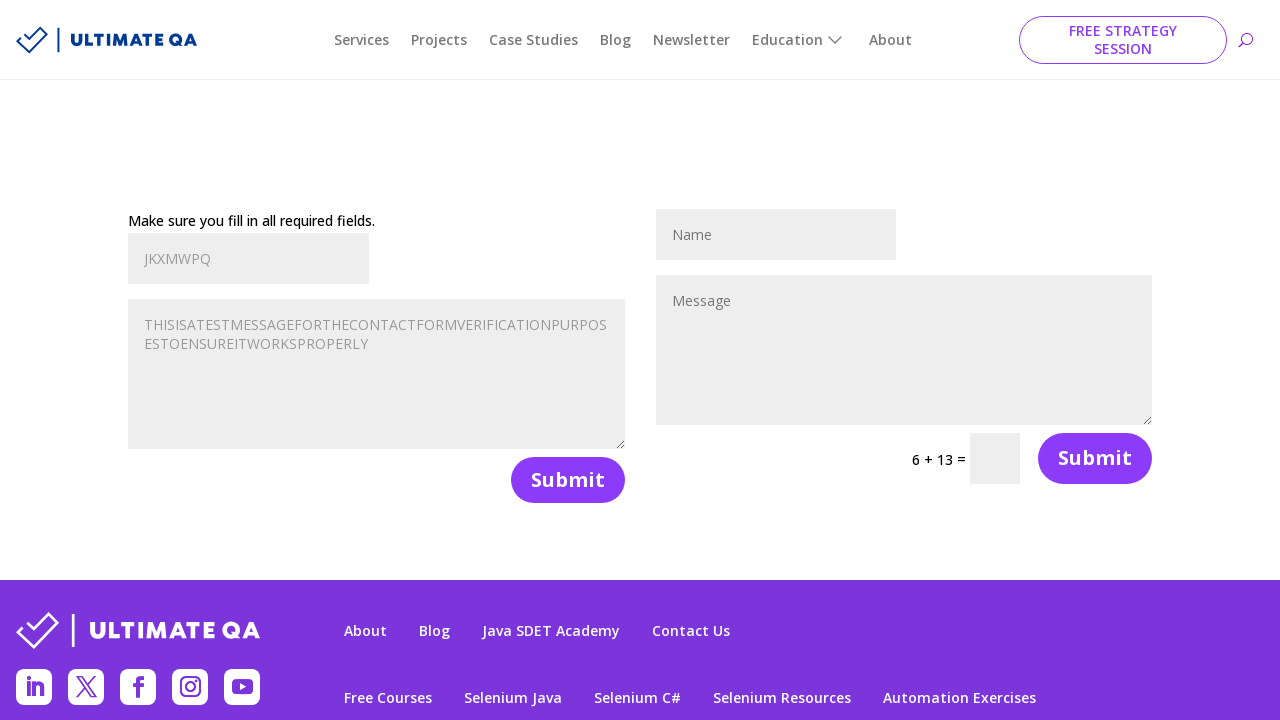

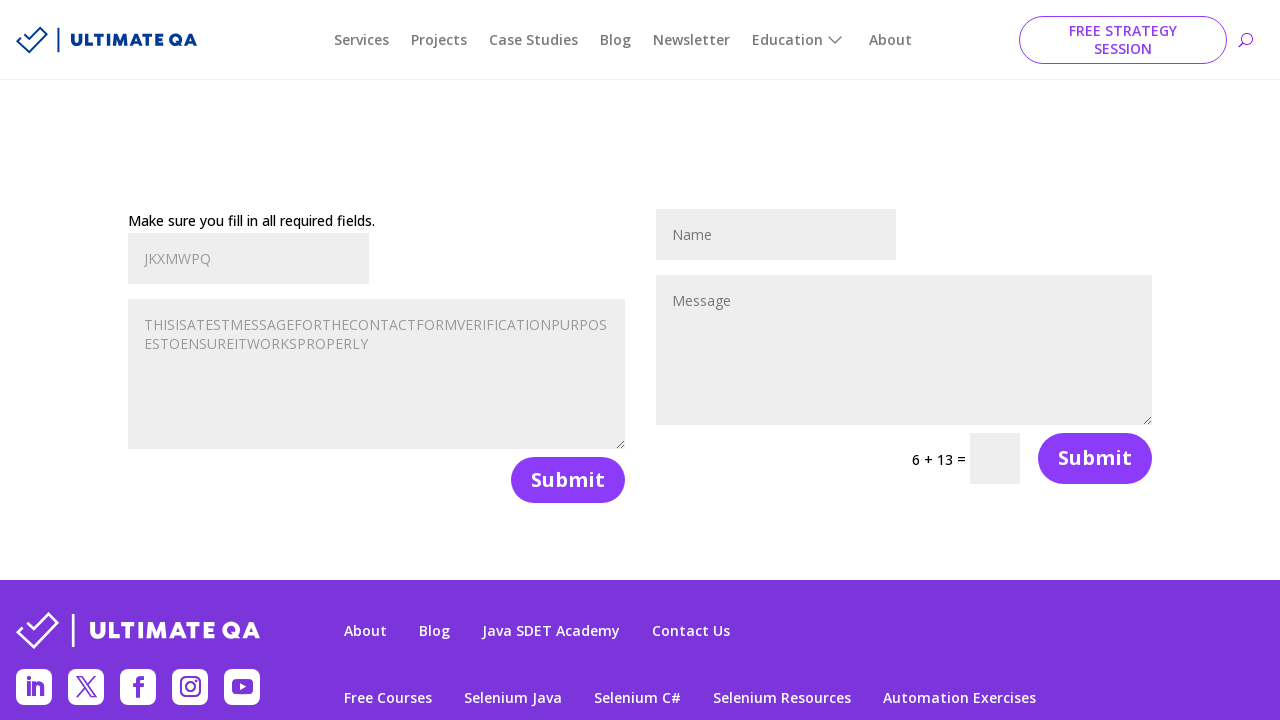